Tests basic form by entering email, password, selecting checkbox and submitting the form

Starting URL: http://automationbykrishna.com/#

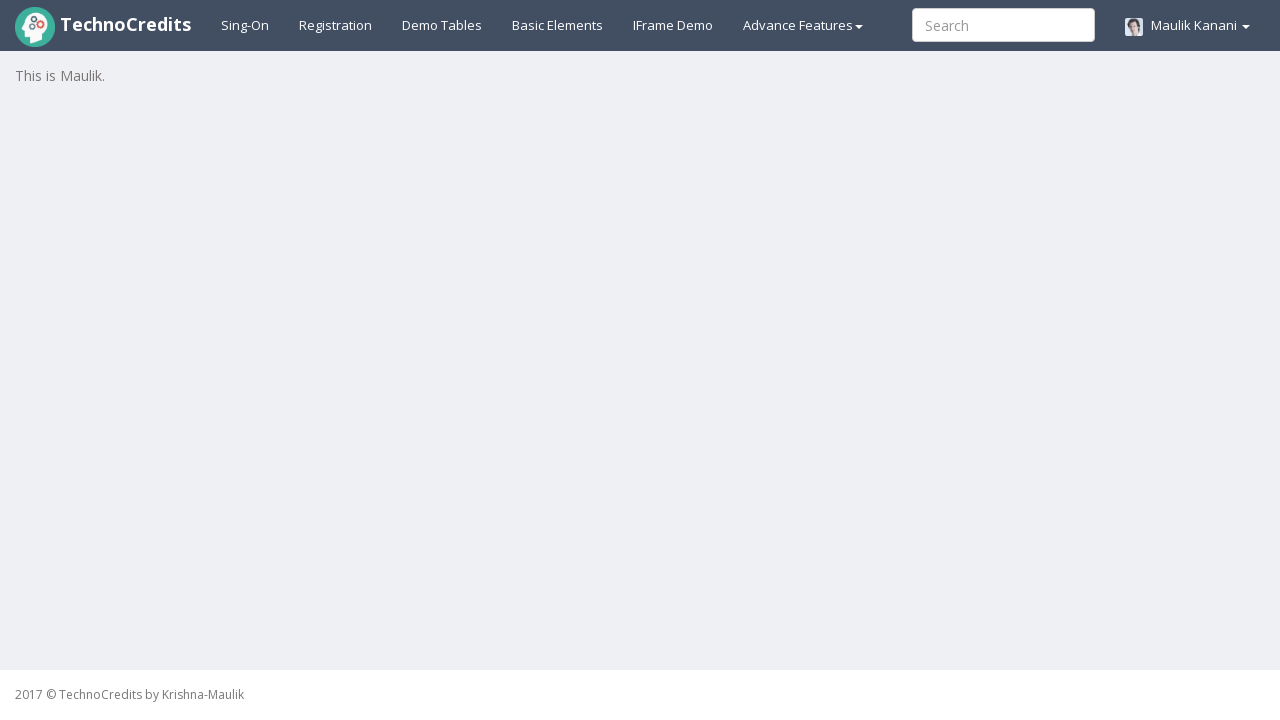

Waited for page to load
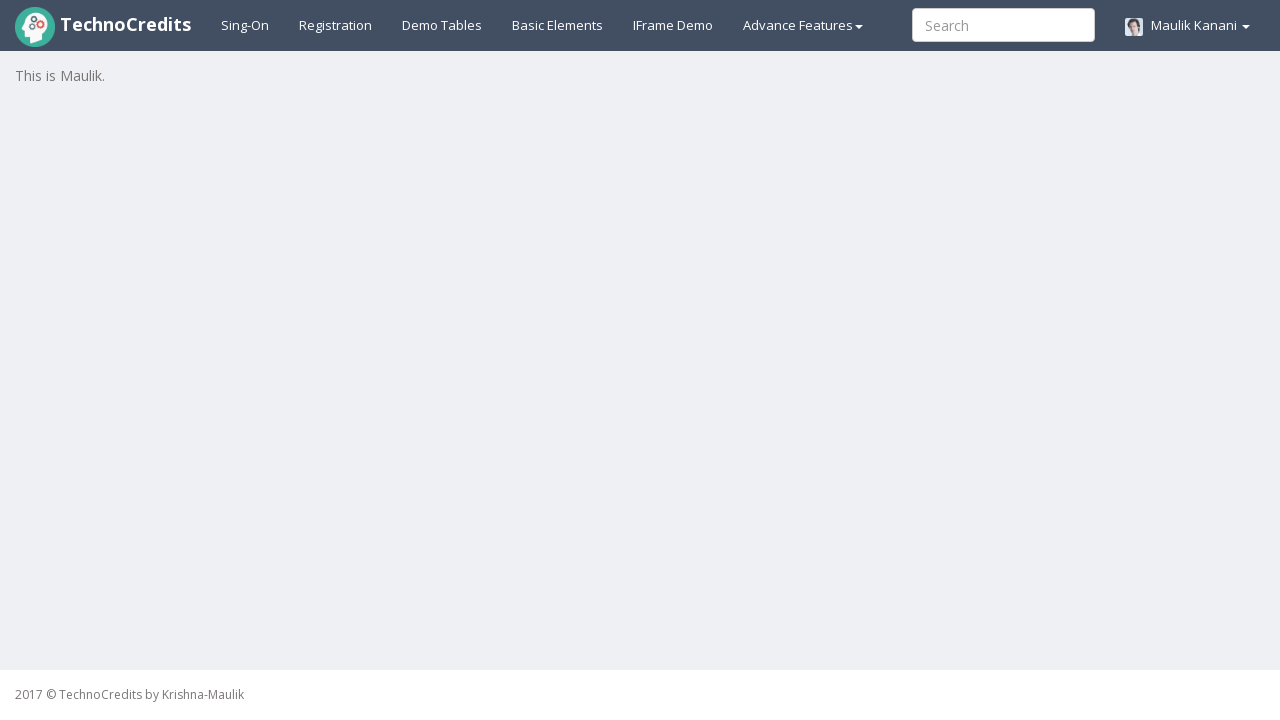

Clicked on Basic Elements link at (558, 25) on a#basicelements
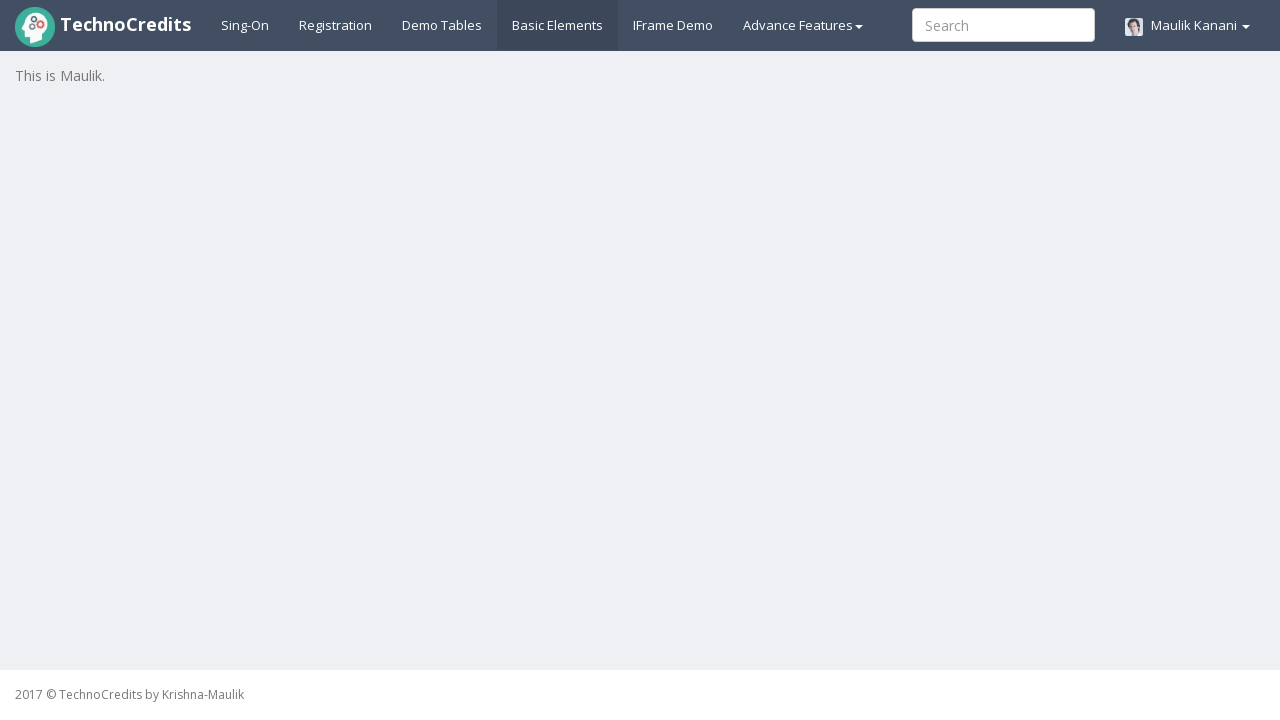

Waited for form to load
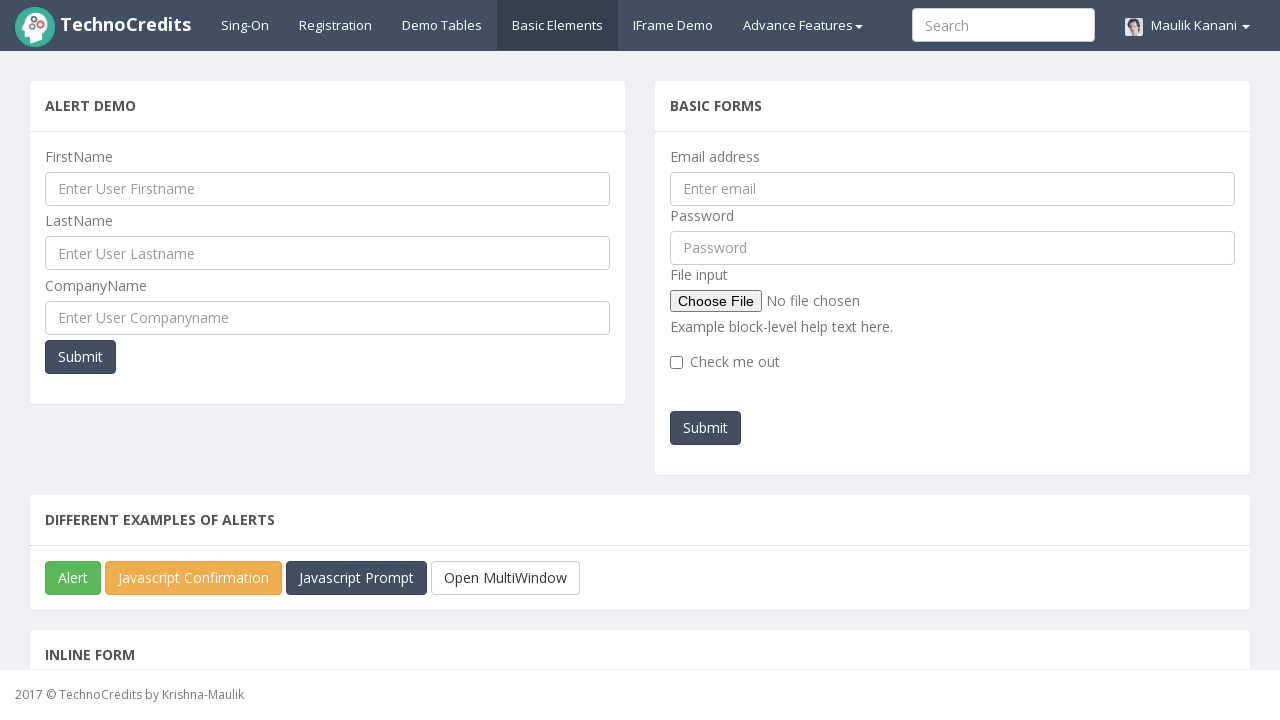

Entered email address 'technocredits1@gmail.com' on input[name='emailId']
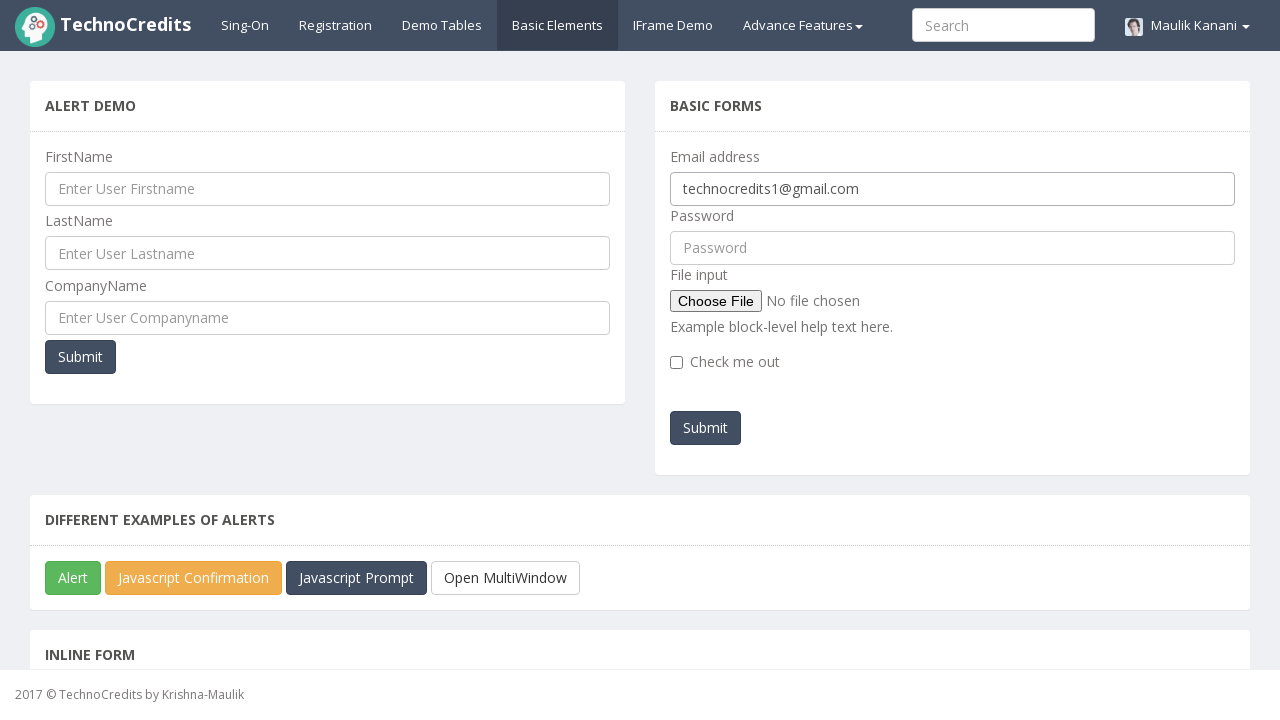

Entered password '12345678@#' on input#pwd
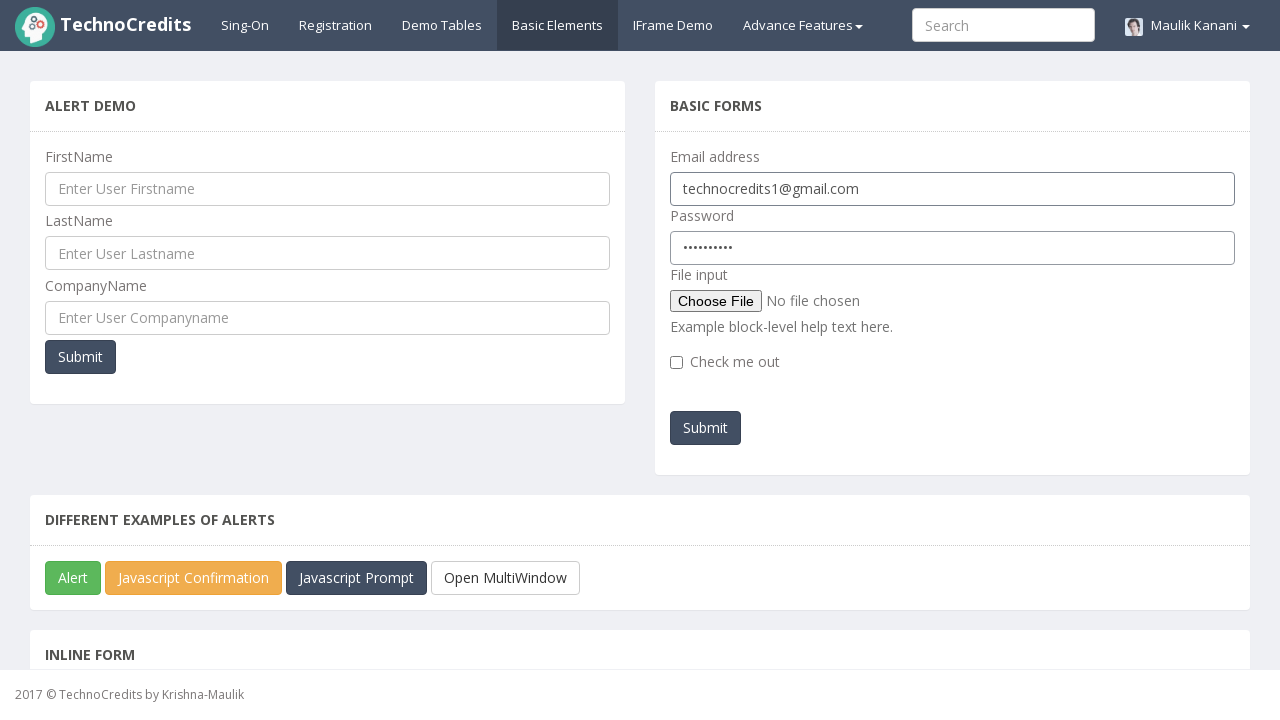

Selected the checkbox at (676, 362) on div[name='secondSegment'] input[type='checkbox']
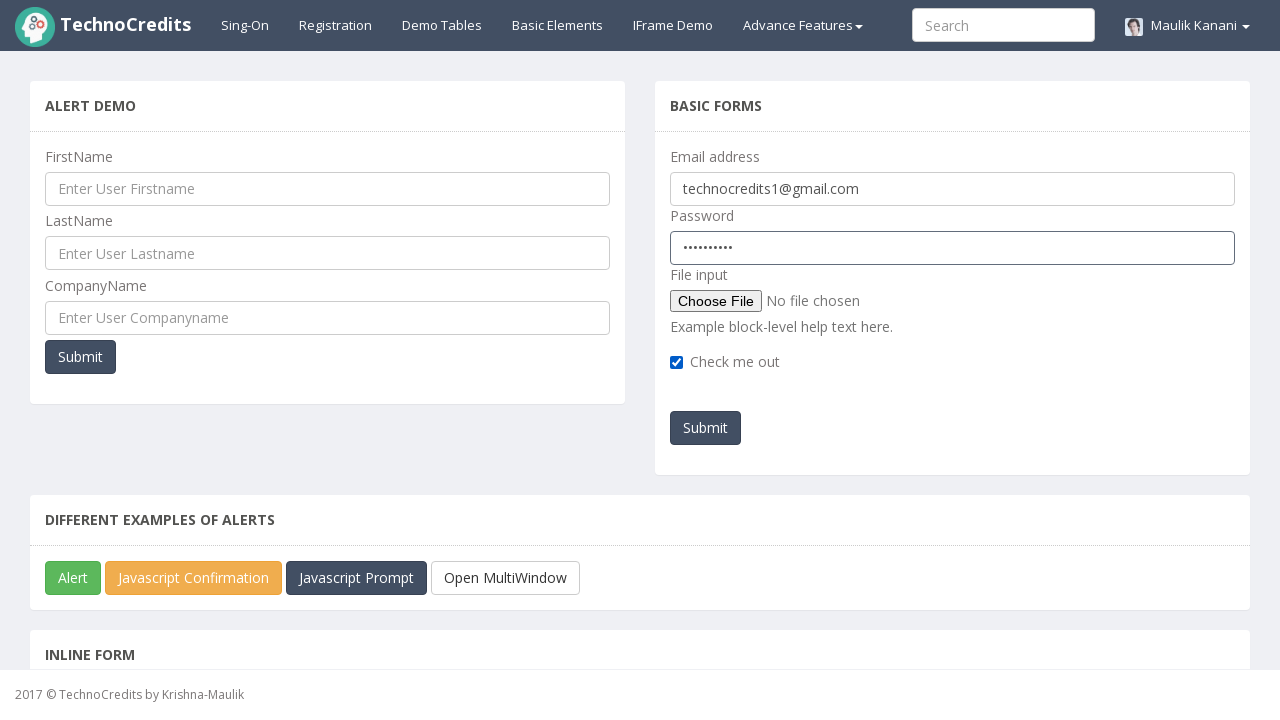

Clicked submit button at (706, 428) on button[onclick='myFunction()']
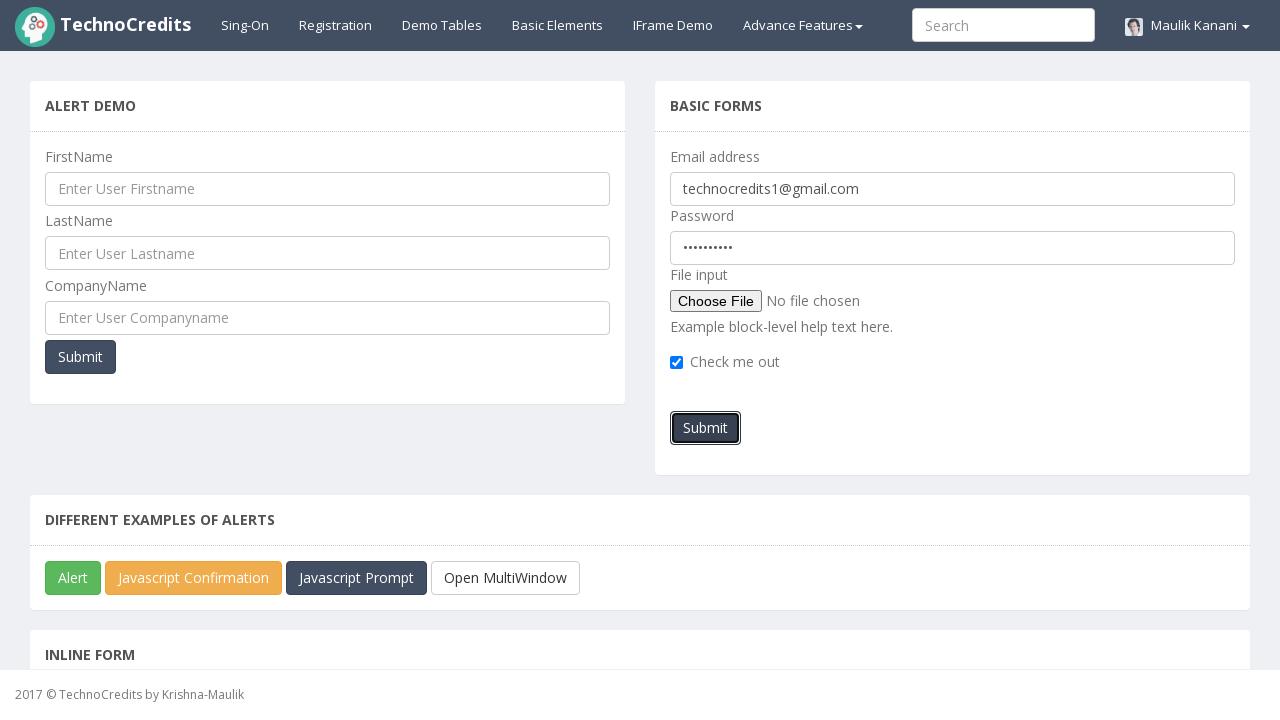

Set up alert handler to accept dialogs
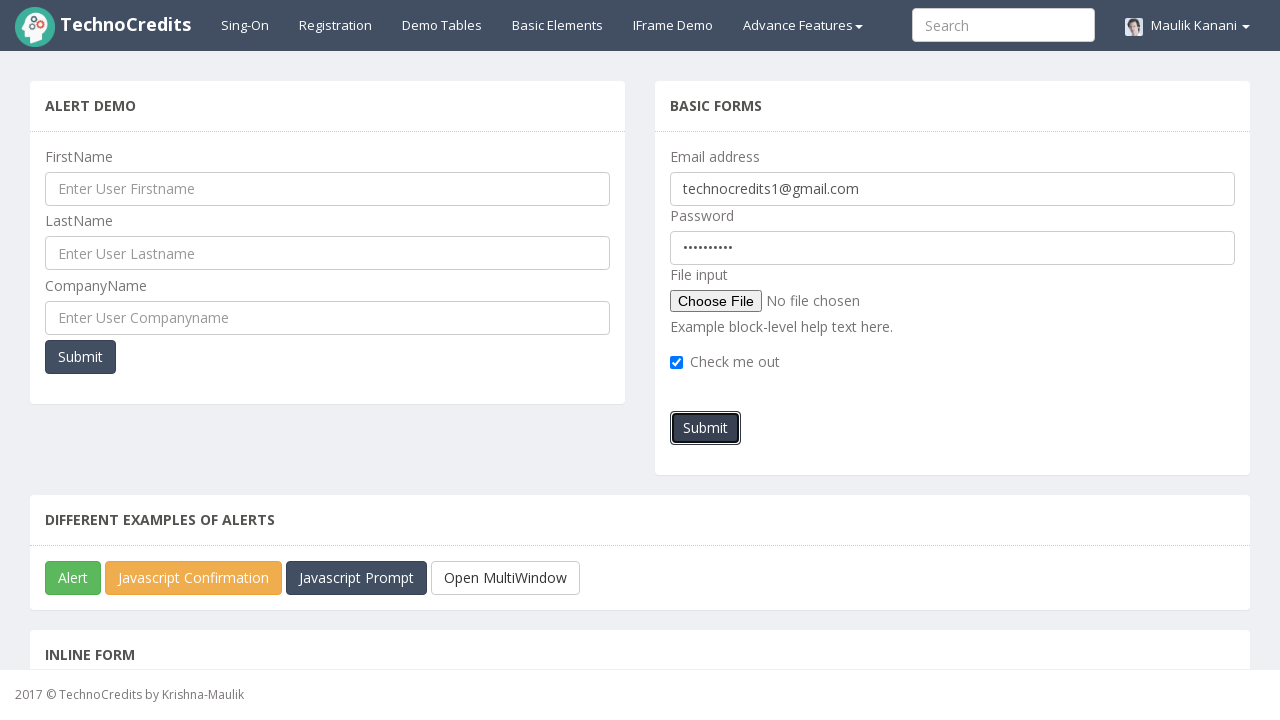

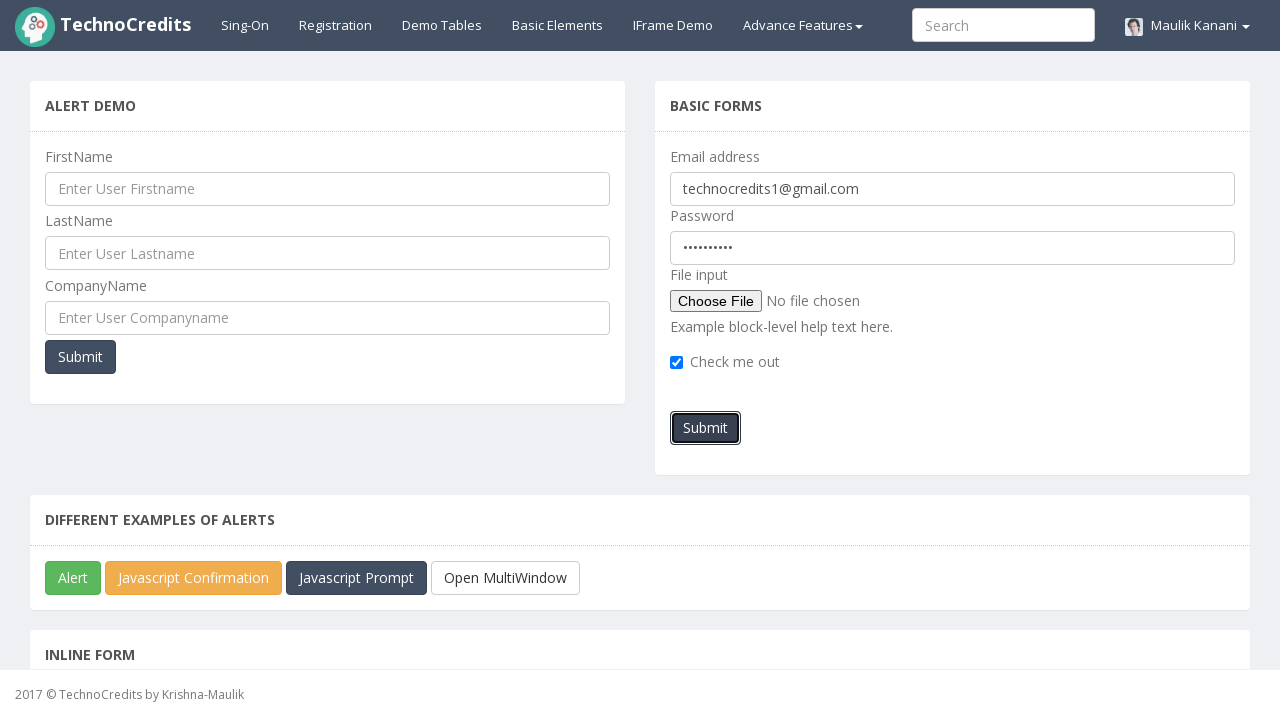